Tests that a button becomes visible after a delay on the dynamic properties page, then clicks it and verifies it's enabled

Starting URL: https://demoqa.com/dynamic-properties

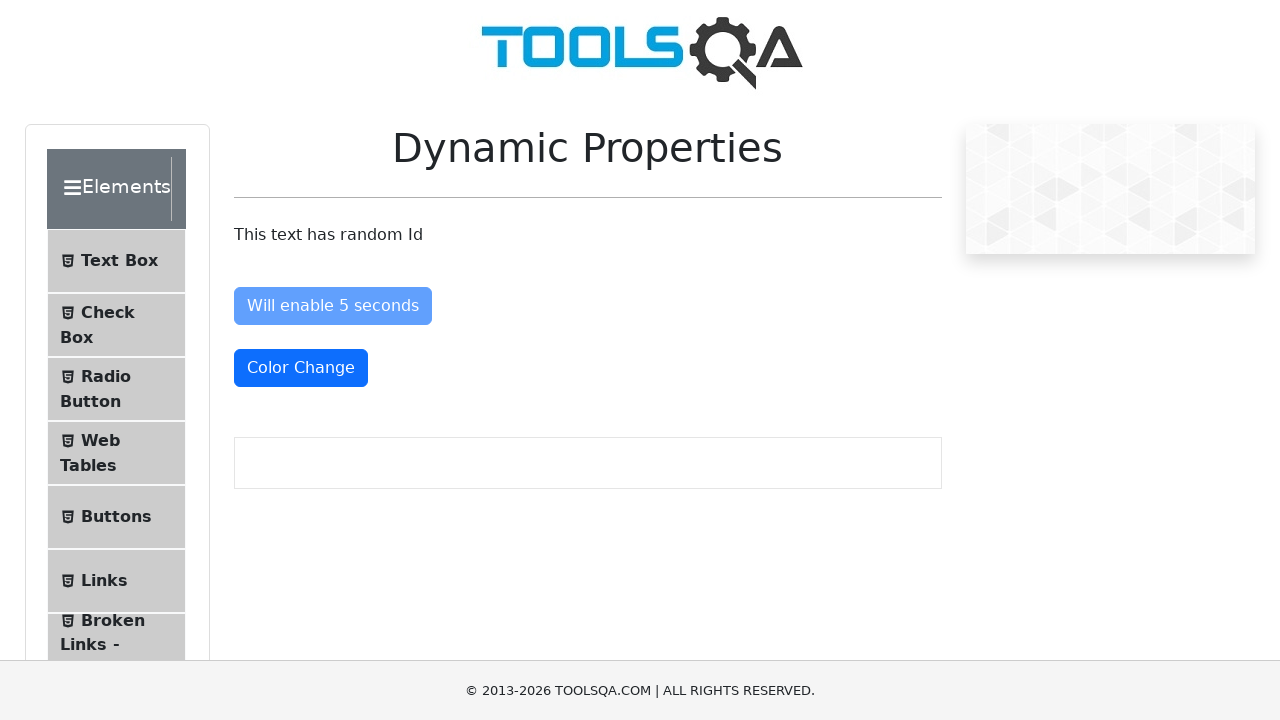

Waited for 'Visible After 5 Seconds' button to become visible
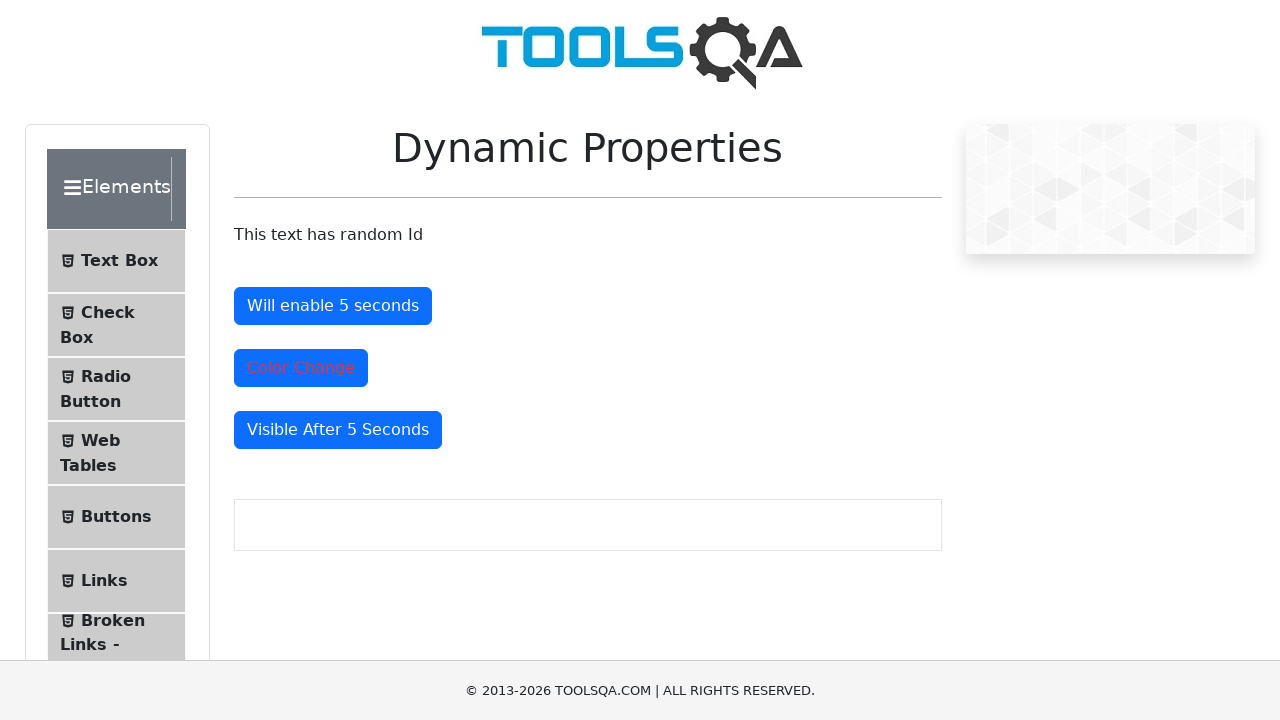

Clicked the visible button at (338, 430) on #visibleAfter
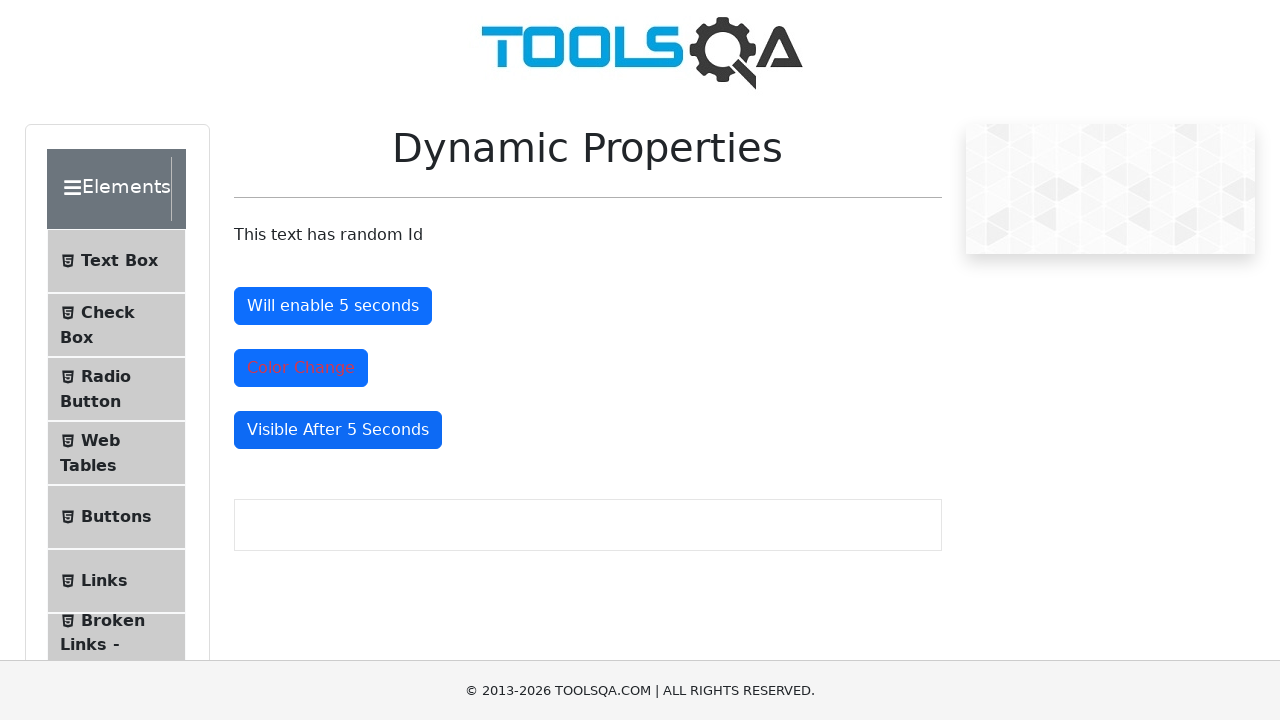

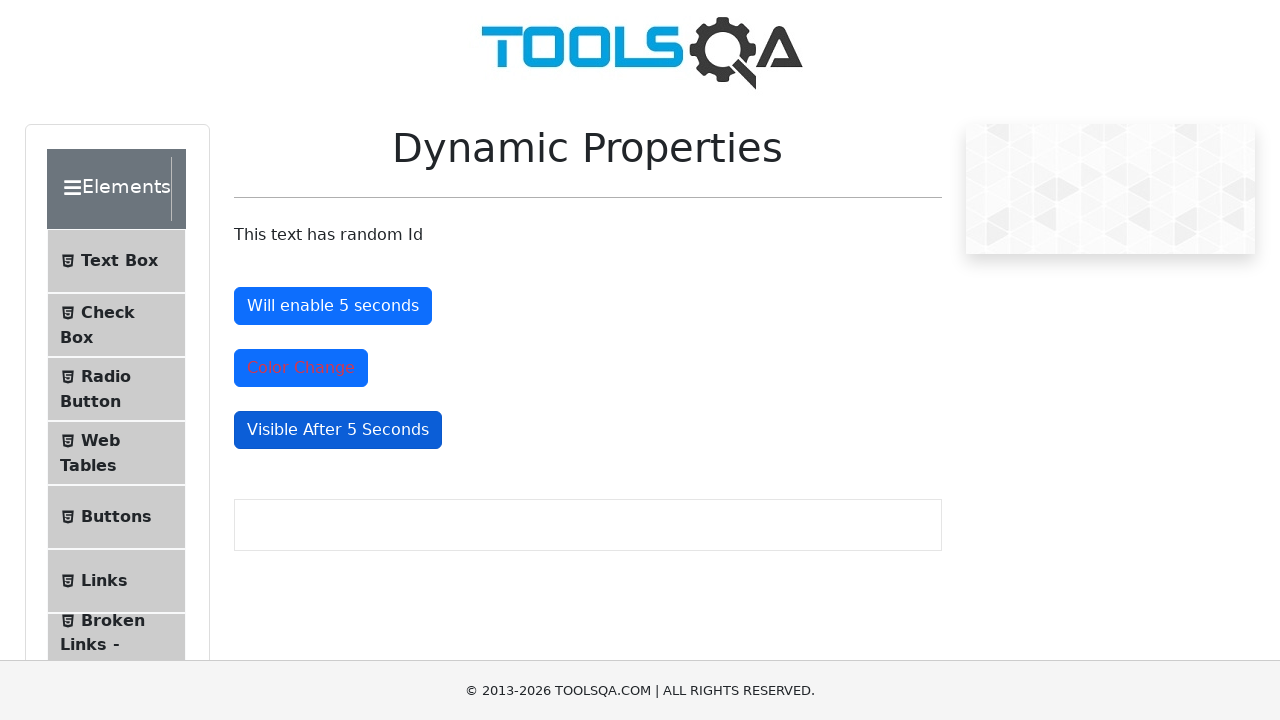